Tests contact form by clicking the Contact link and verifying the contact modal is displayed

Starting URL: https://www.demoblaze.com/

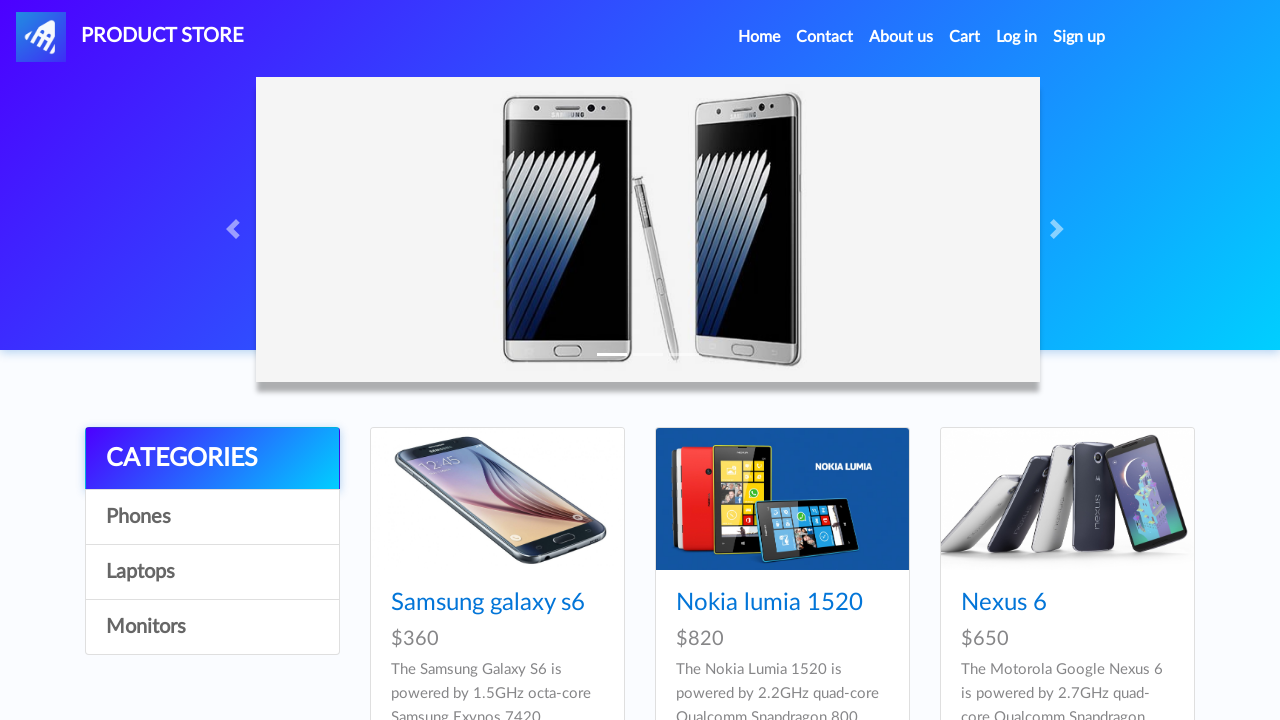

Clicked on the Contact link at (825, 37) on xpath=//a[normalize-space()='Contact']
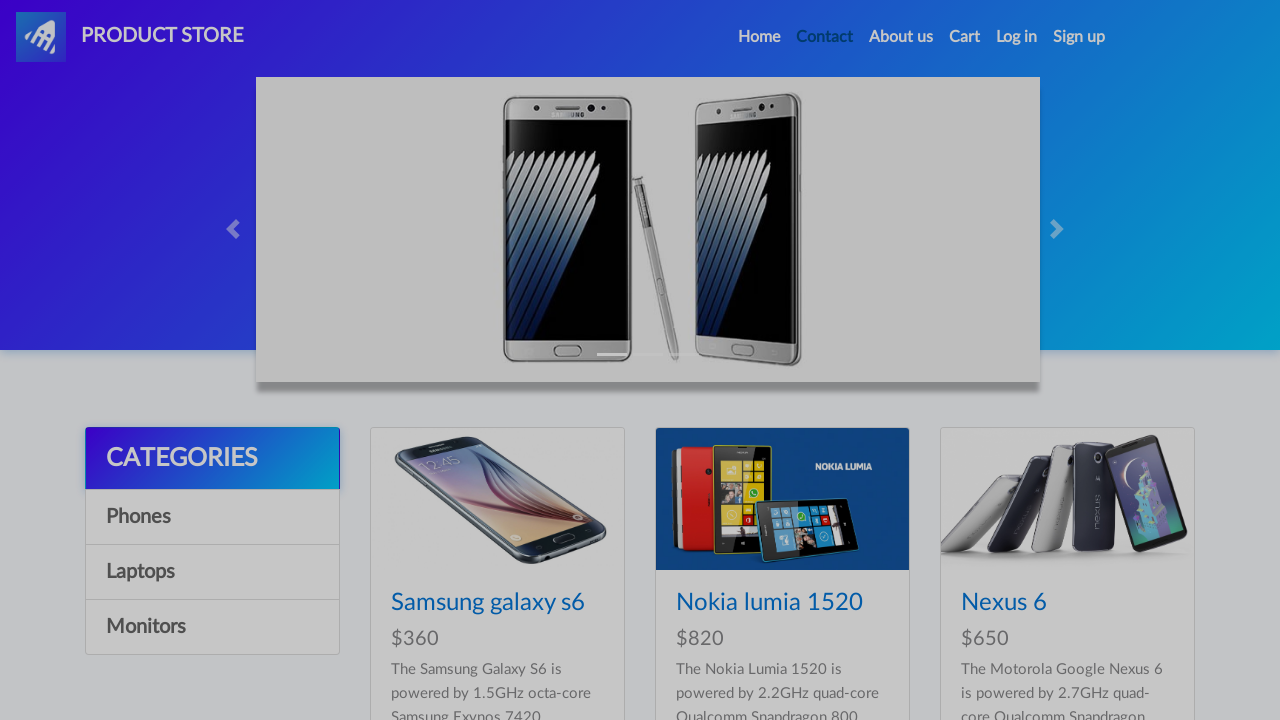

Contact modal is displayed with modal body visible
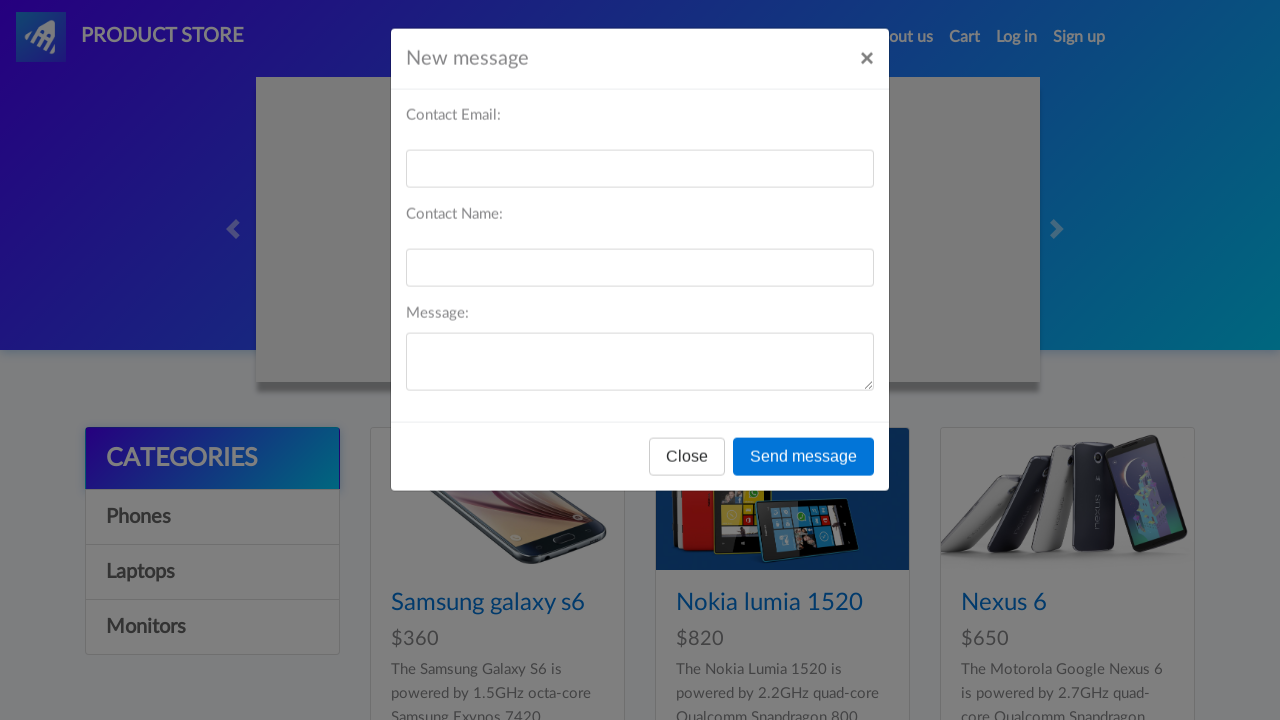

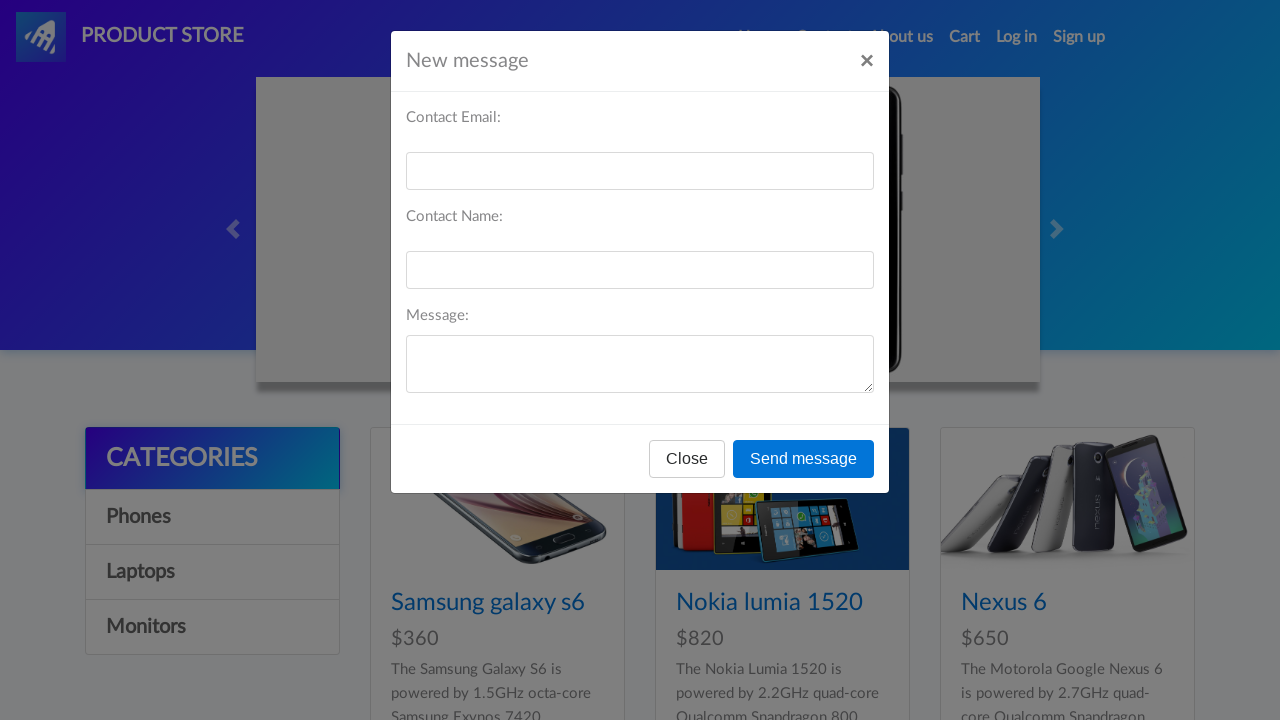